Tests that email and password input fields are displayed on the login page

Starting URL: https://codility-frontend-prod.s3.amazonaws.com/media/task_static/qa_login_page/9a83bda125cd7398f9f482a3d6d45ea4/static/attachments/reference_page.html

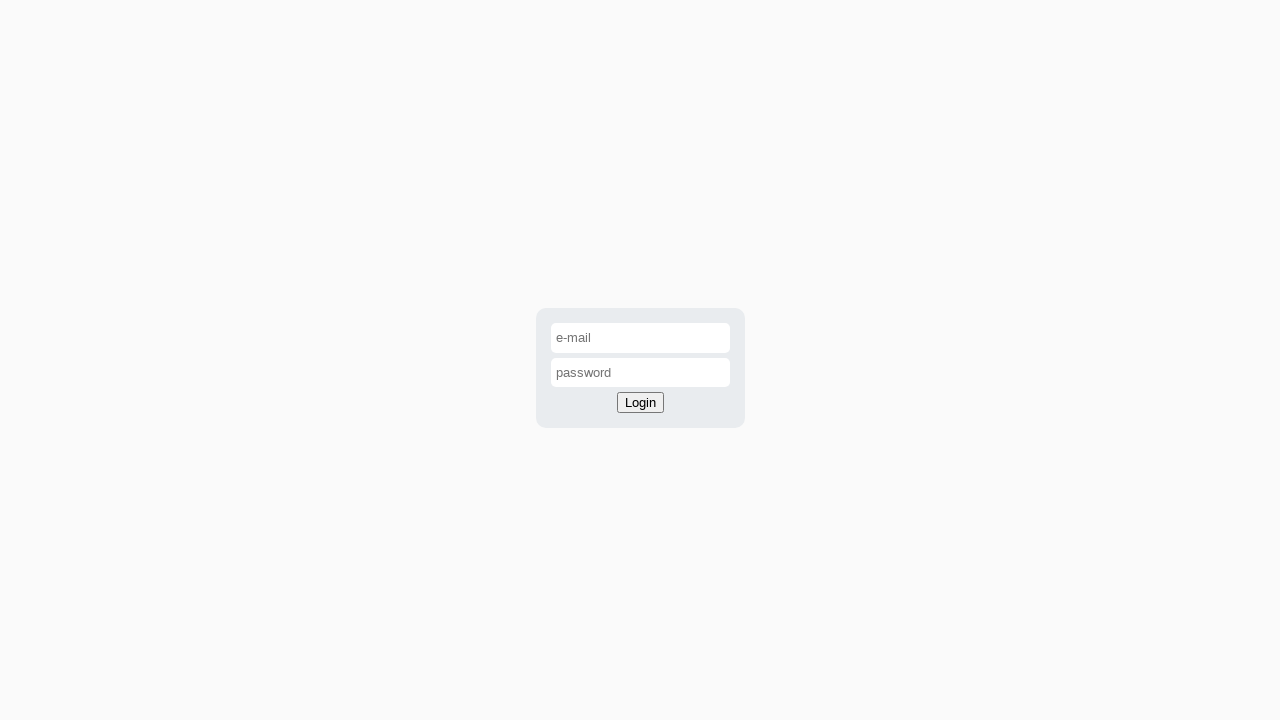

Verified email input field is visible on login page
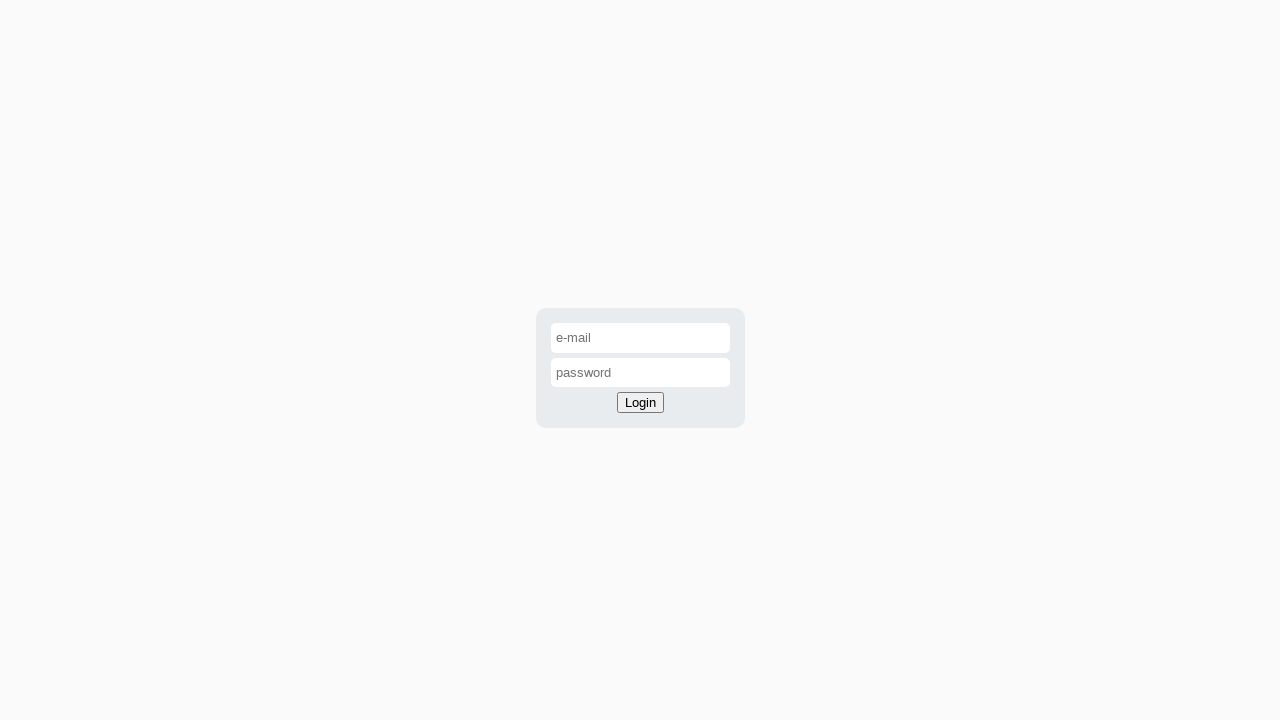

Verified password input field is visible on login page
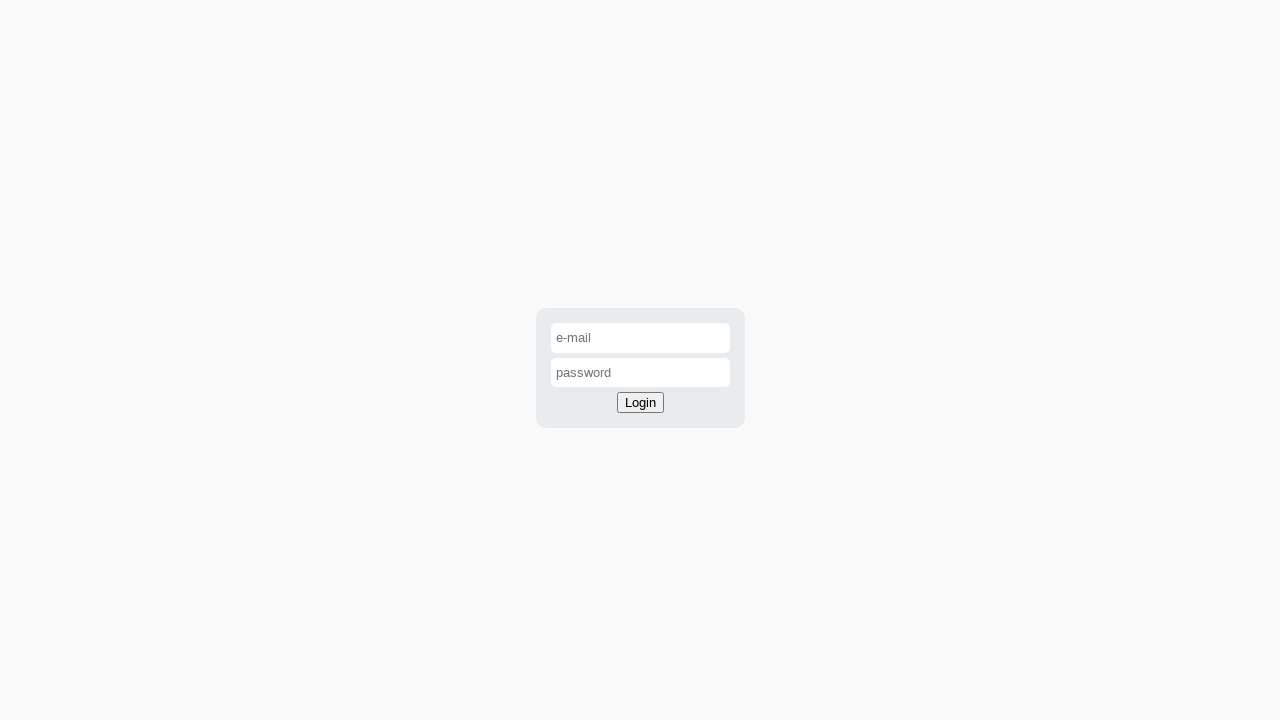

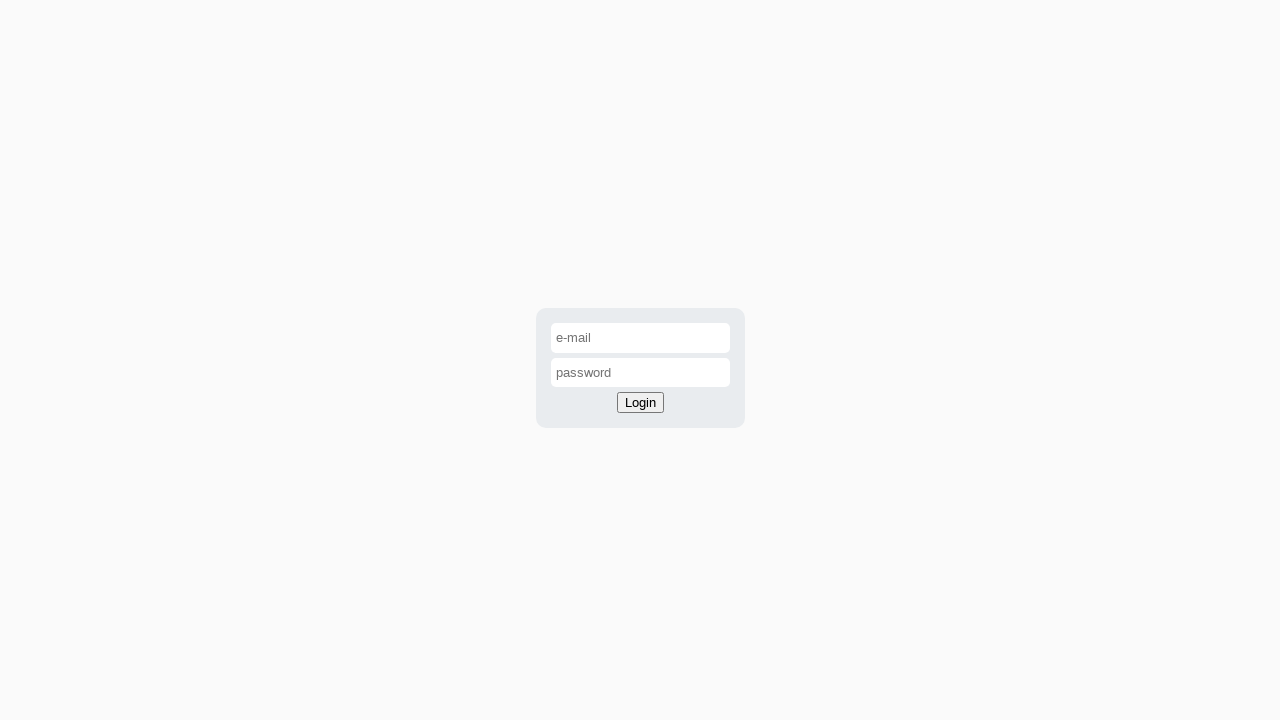